Tests adding two items to a shopping cart, verifying they appear in the cart with the correct total price, and checking that the checkout button is displayed

Starting URL: https://www.bstackdemo.com/

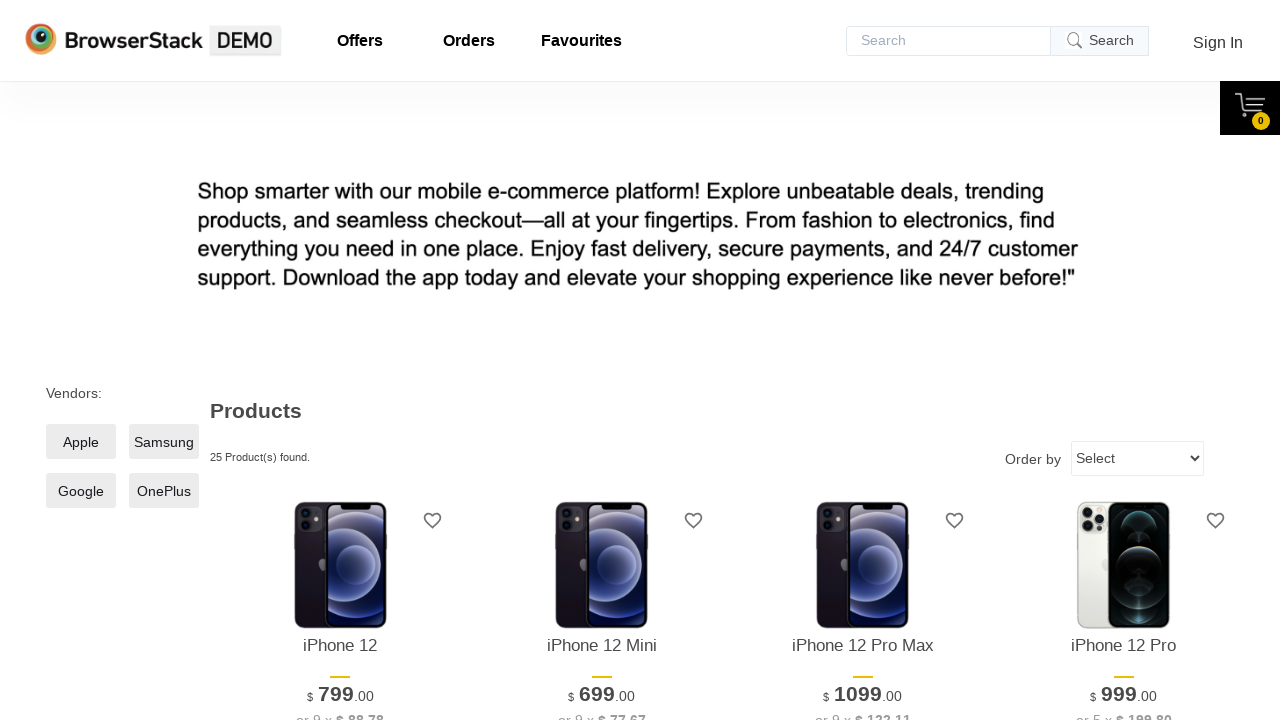

Clicked 'Add to Cart' button for first item at (340, 361) on .shelf-item__buy-btn
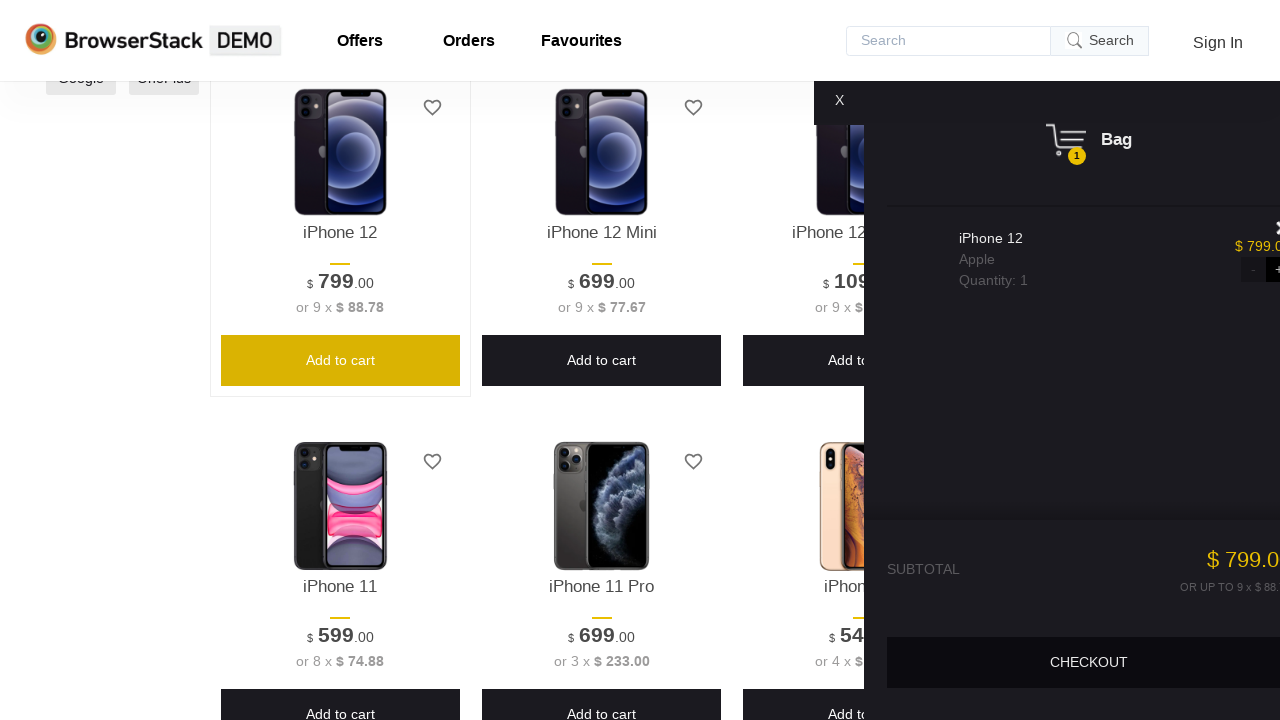

Clicked 'Add to Cart' button for second item at (602, 361) on .shelf-item__buy-btn >> nth=1
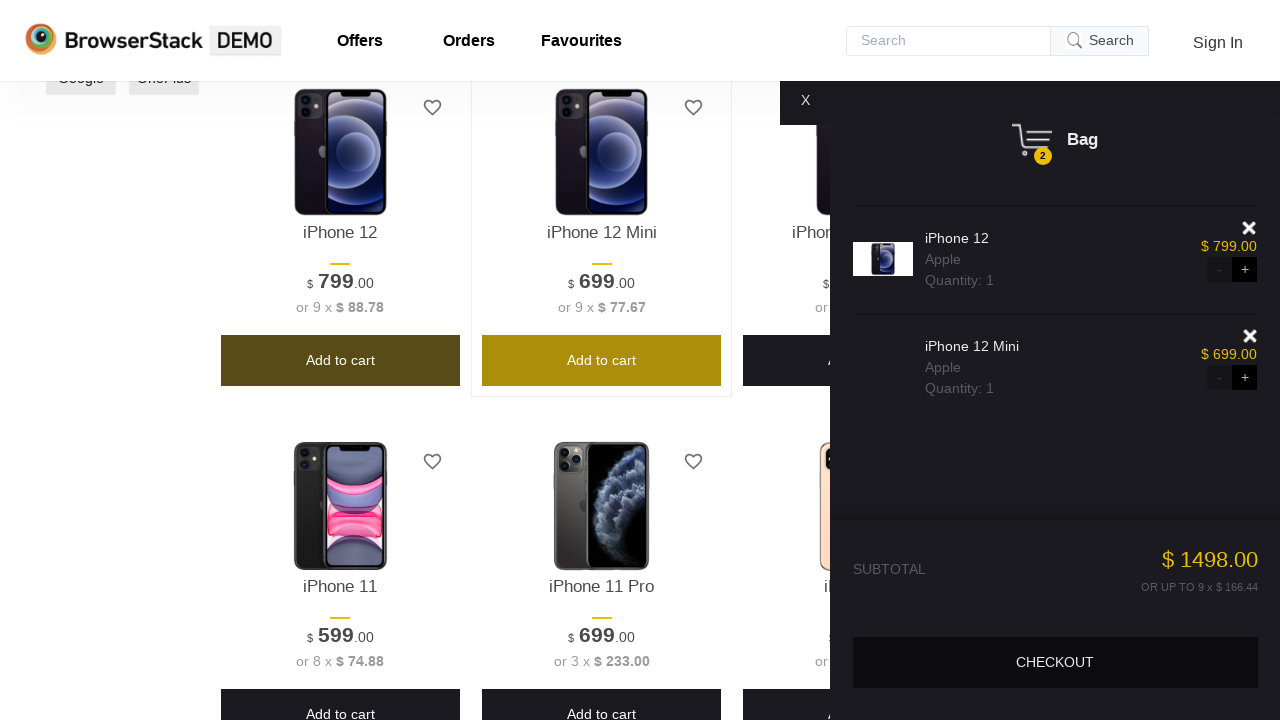

Cart updated and items are visible in cart
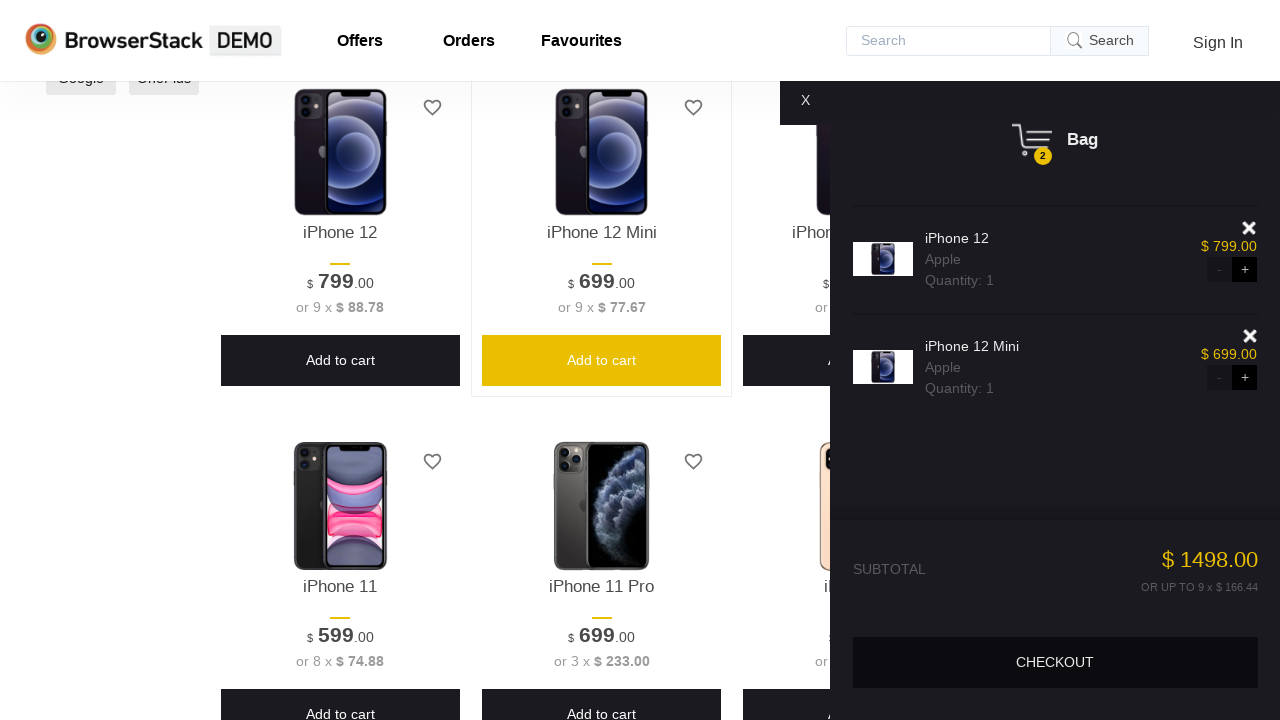

Checkout button is displayed
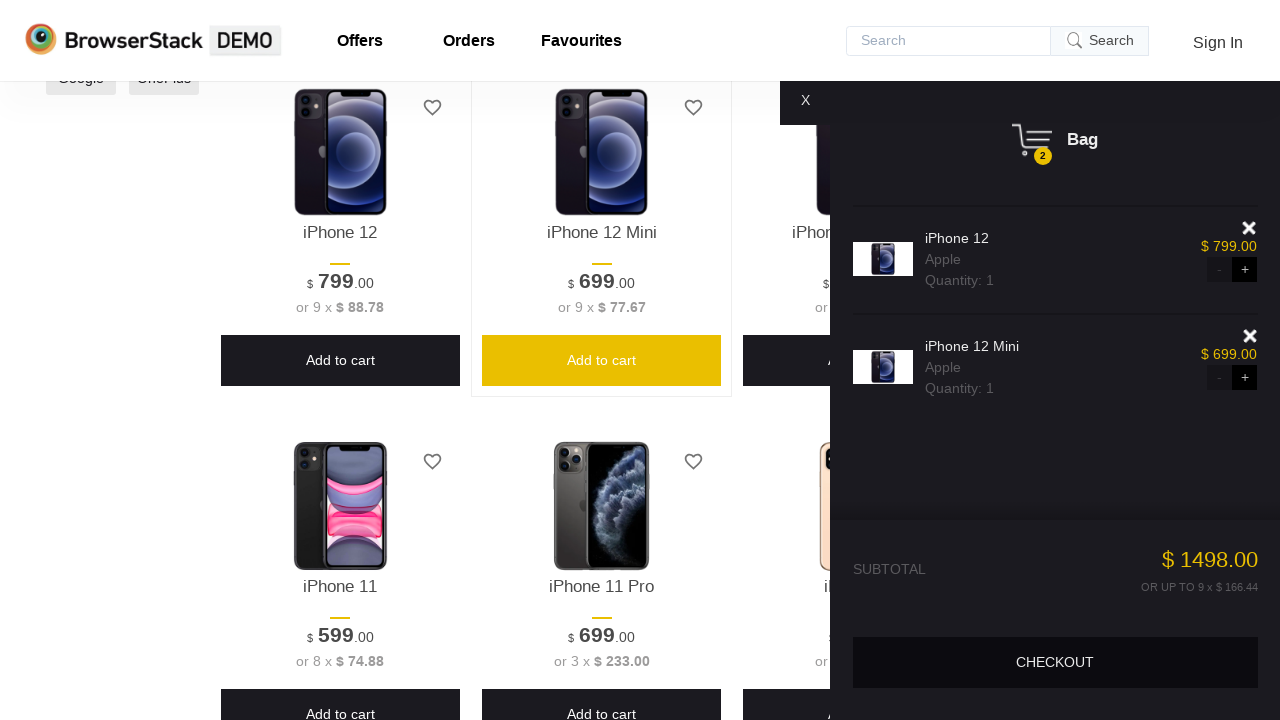

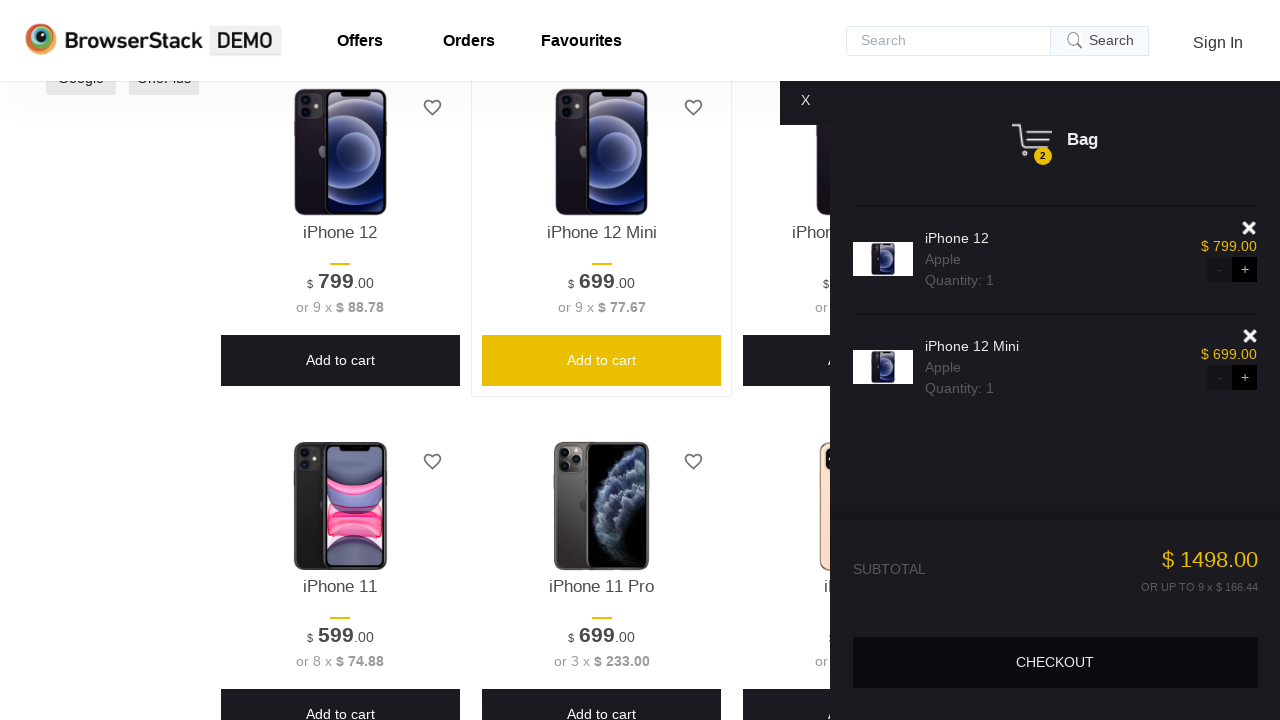